Tests dropdown and checkbox functionality on a travel booking form by selecting senior citizen discount, adjusting adult passenger count, and verifying the selections

Starting URL: https://rahulshettyacademy.com/dropdownsPractise/

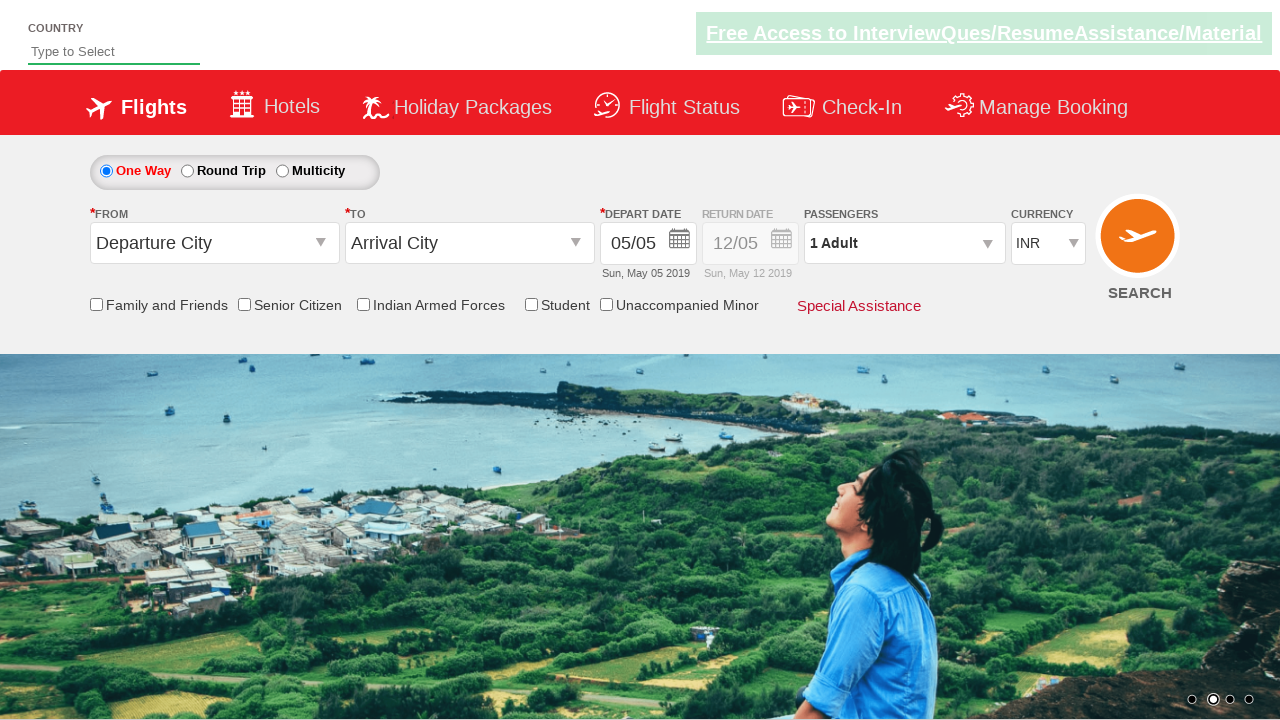

Verified senior citizen checkbox is initially unchecked
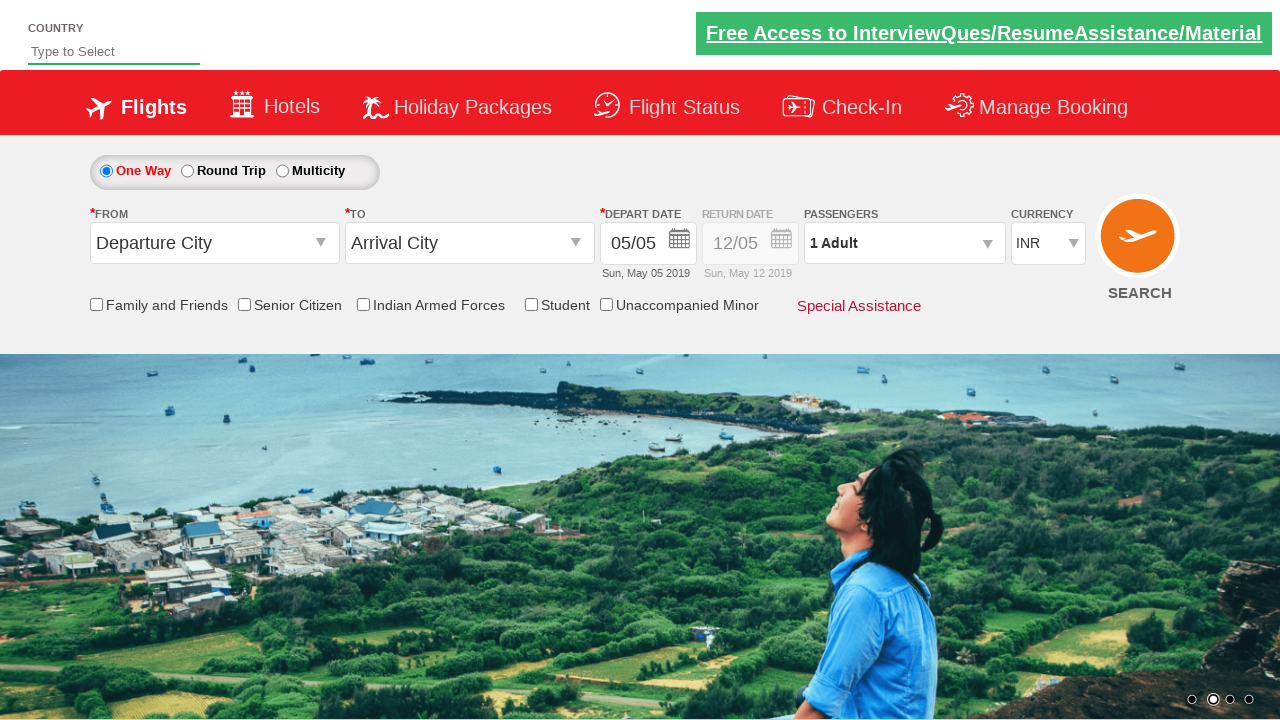

Clicked senior citizen discount checkbox at (244, 304) on xpath=//input[contains(@id,'SeniorCitizenDiscount')]
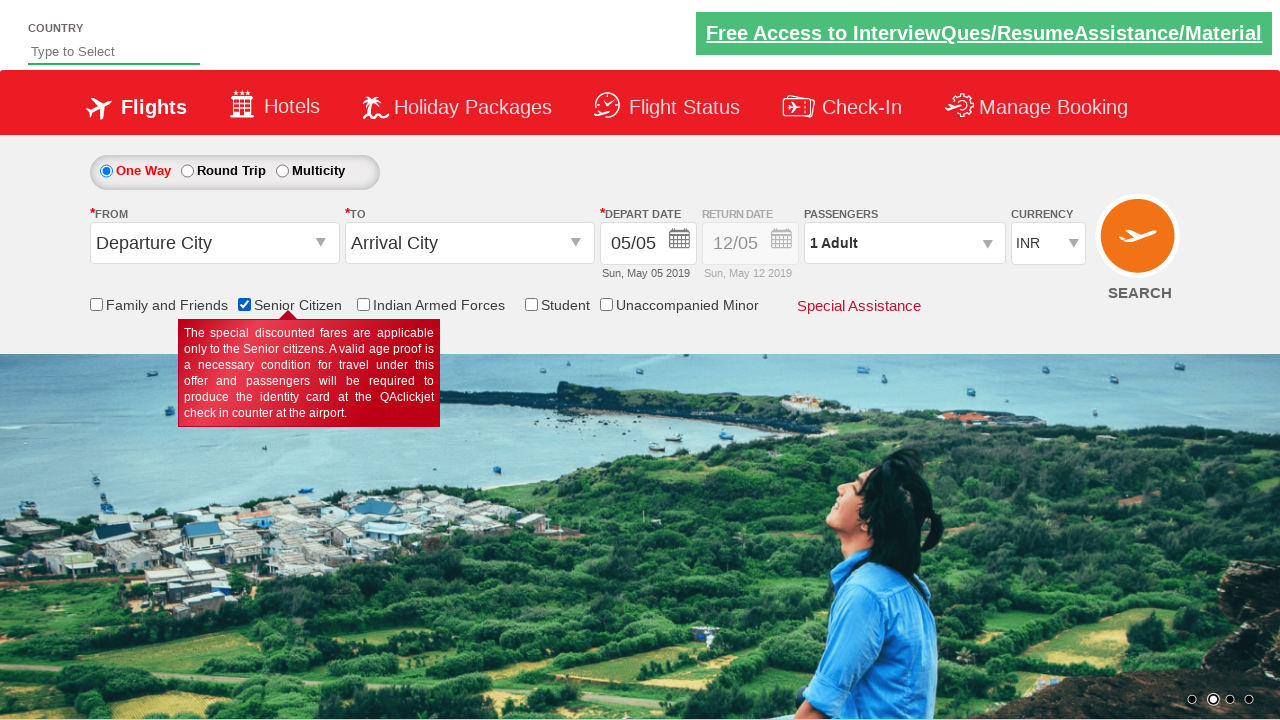

Verified senior citizen checkbox is now checked
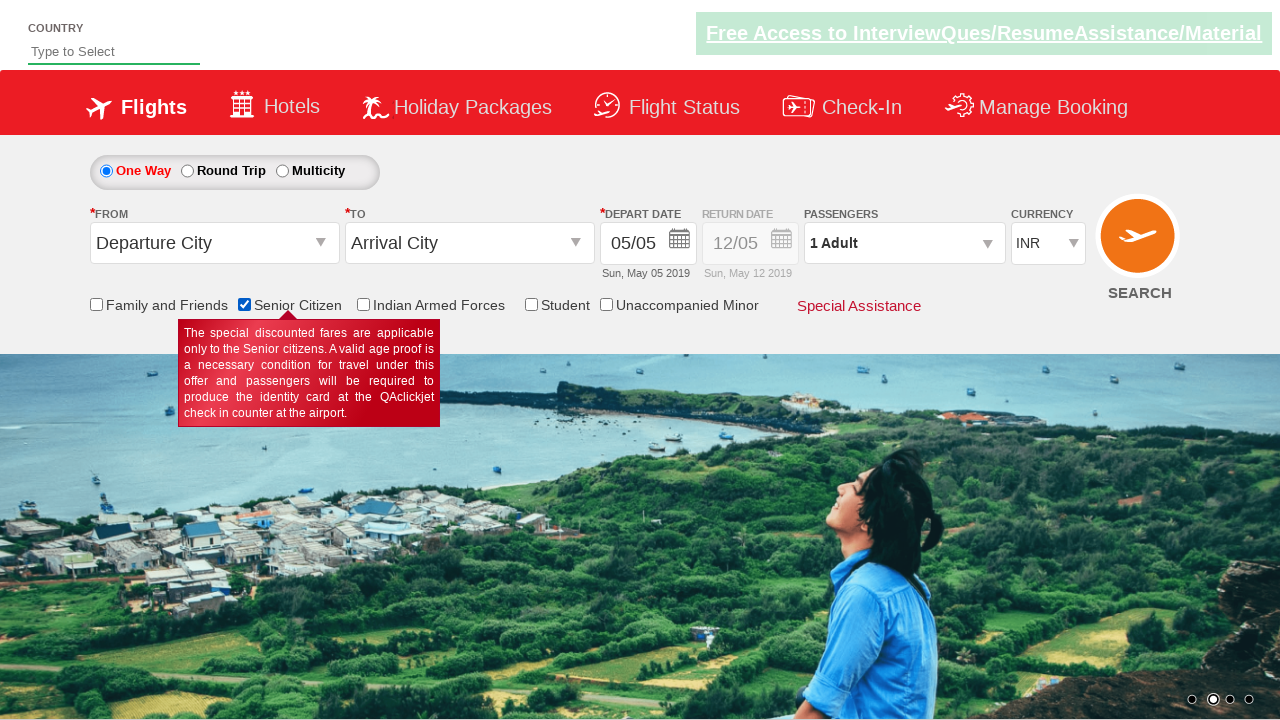

Clicked passenger info dropdown to open it at (904, 243) on div[id='divpaxinfo']
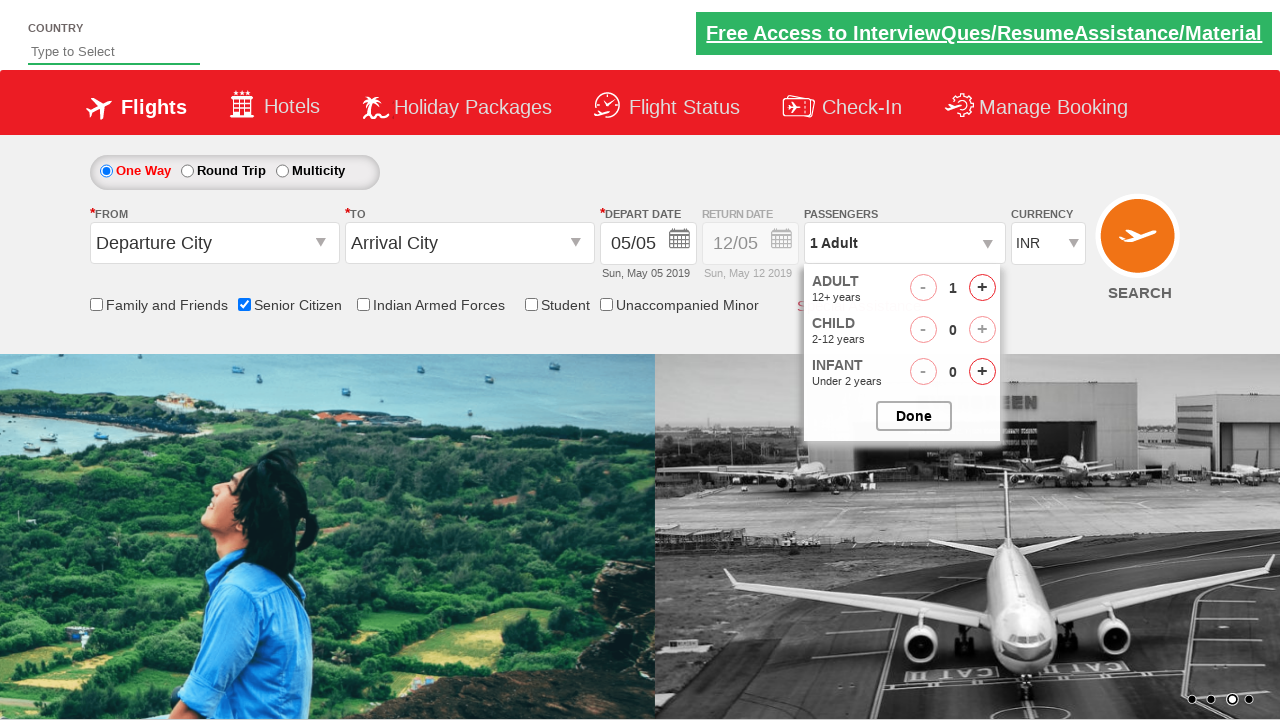

Waited for dropdown to be ready
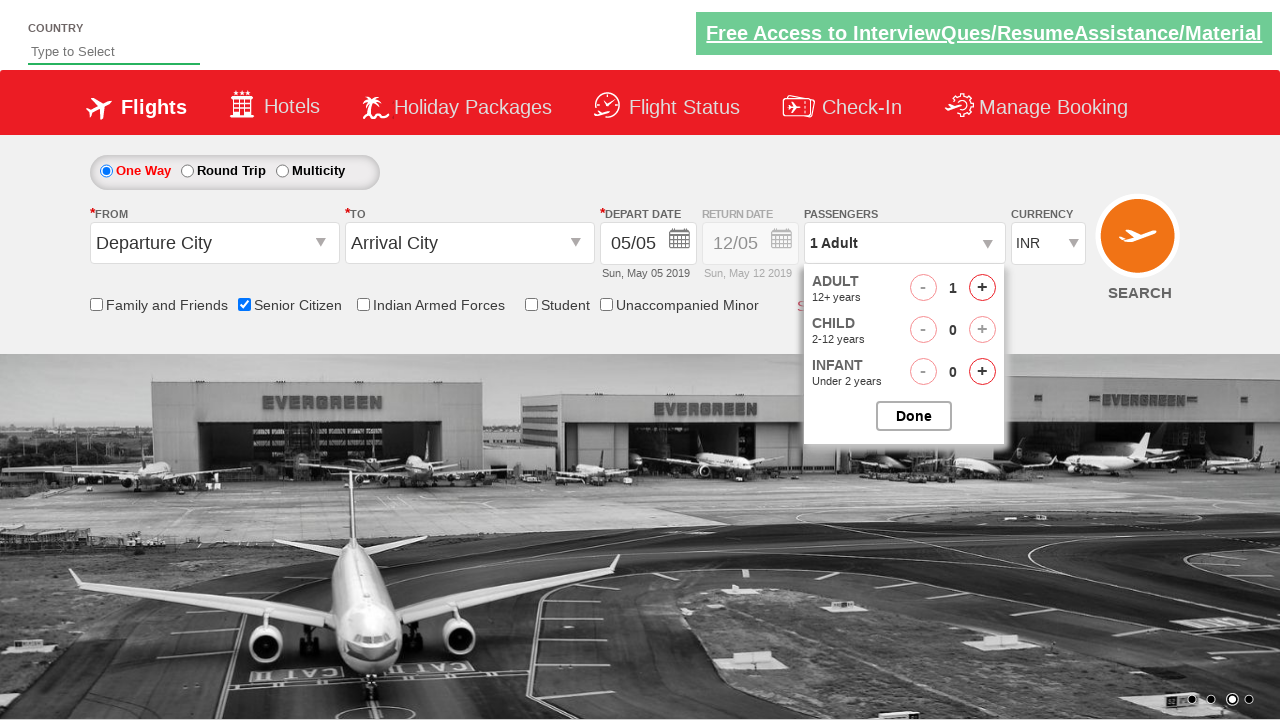

Clicked increase adult button (iteration 1 of 4) at (982, 288) on #hrefIncAdt
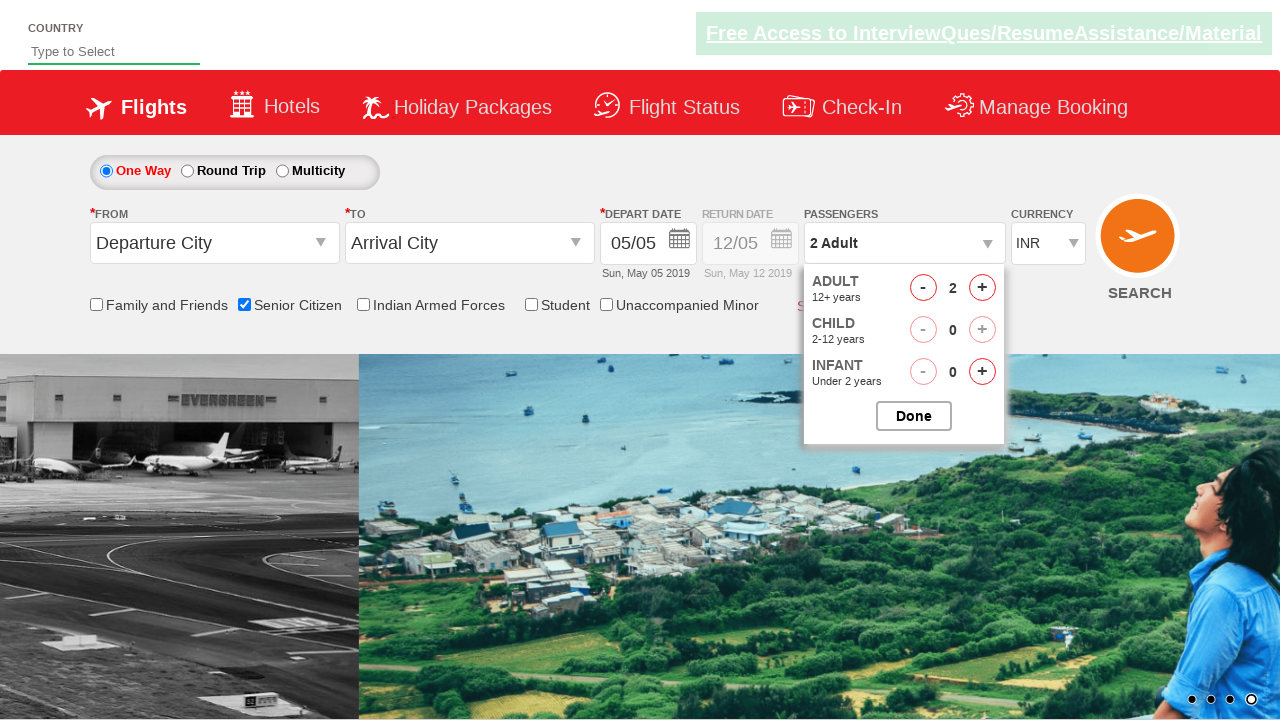

Clicked increase adult button (iteration 2 of 4) at (982, 288) on #hrefIncAdt
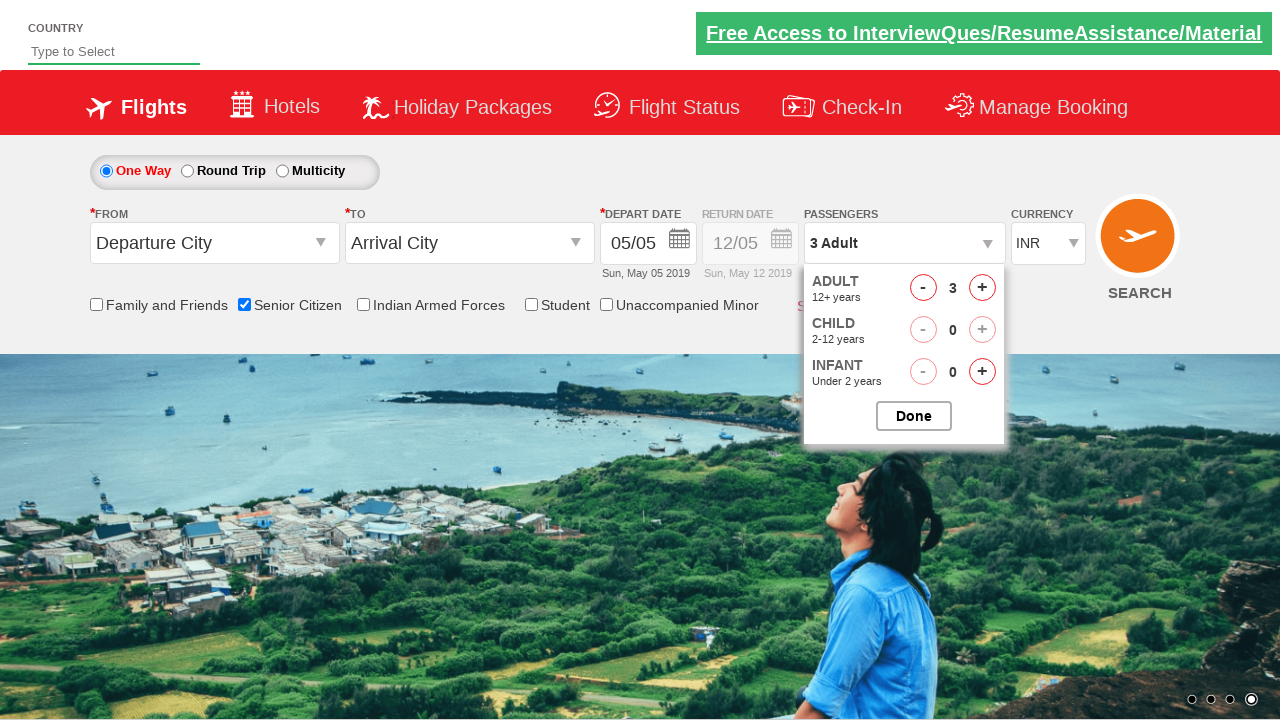

Clicked increase adult button (iteration 3 of 4) at (982, 288) on #hrefIncAdt
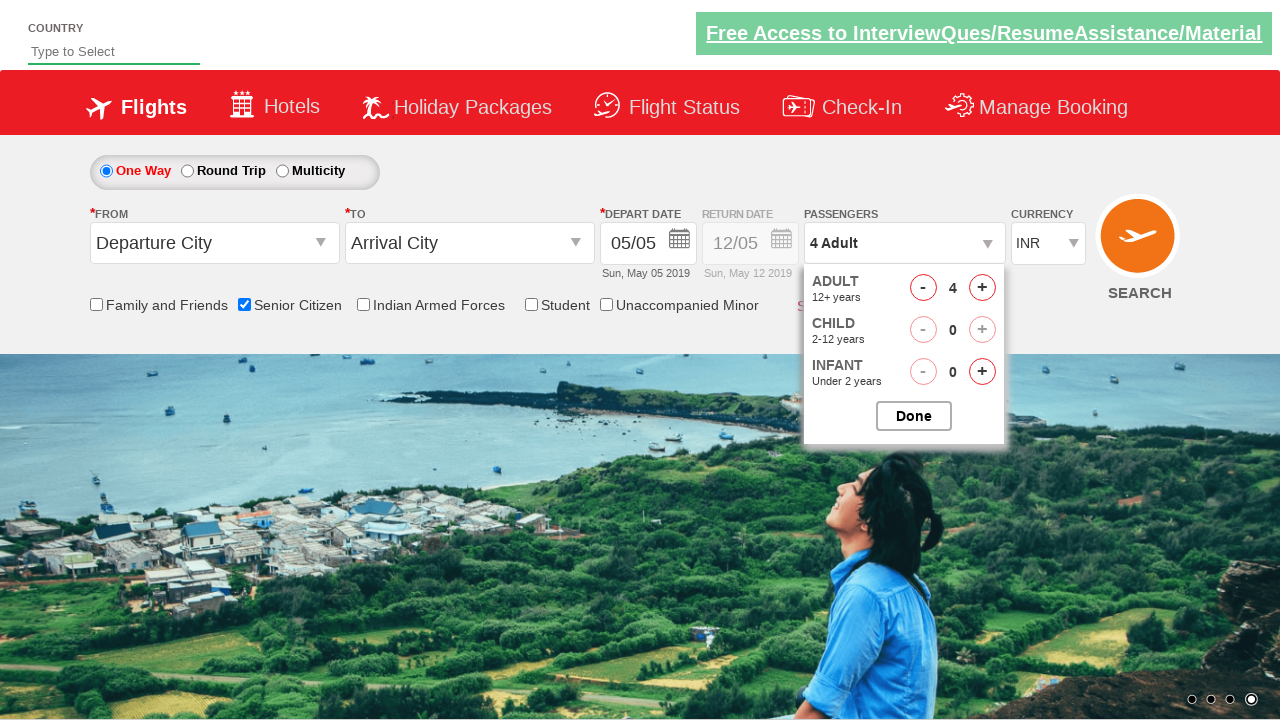

Clicked increase adult button (iteration 4 of 4) at (982, 288) on #hrefIncAdt
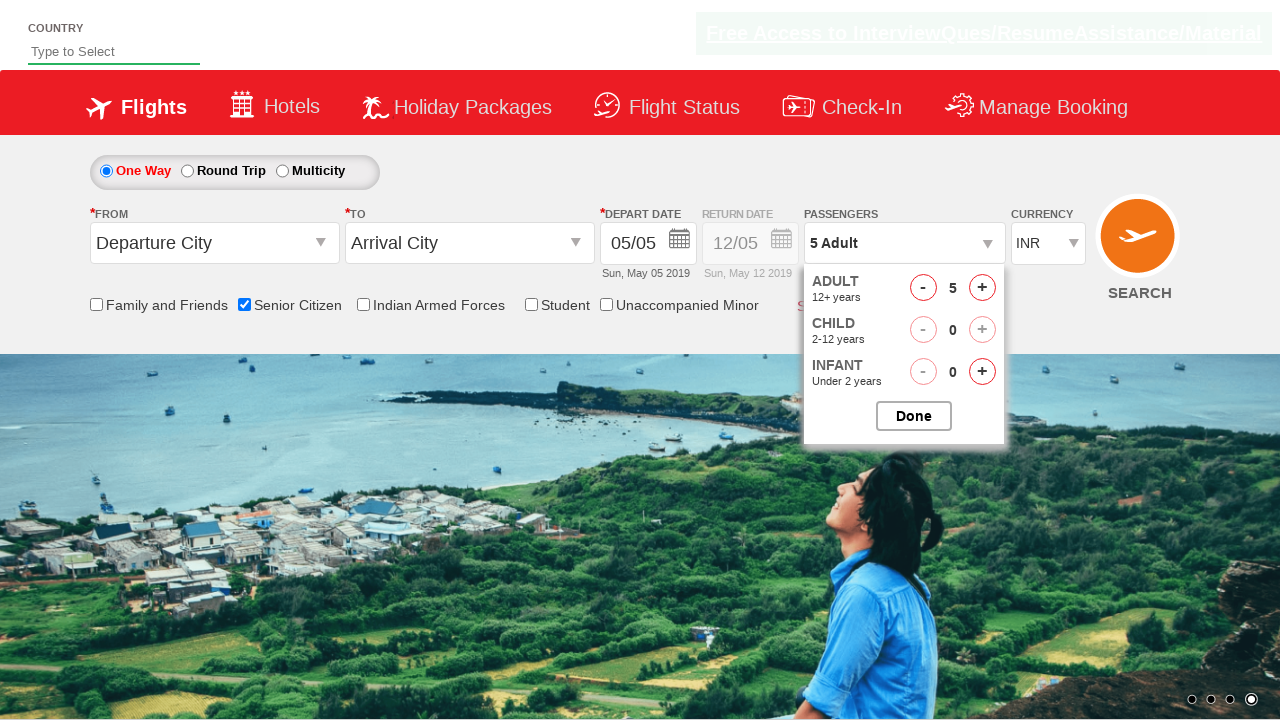

Clicked button to close passenger dropdown at (914, 416) on xpath=//input[contains(@id,'btnclosepaxoption')]
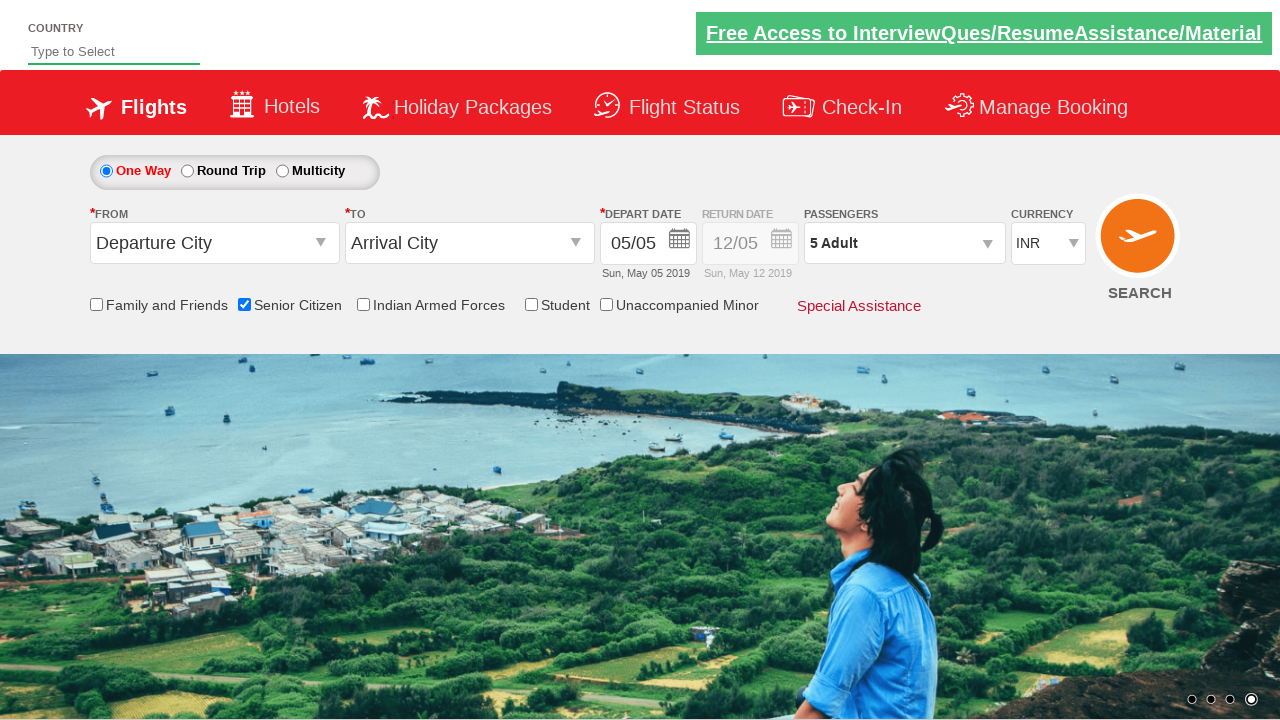

Verified passenger count displays '5 Adult'
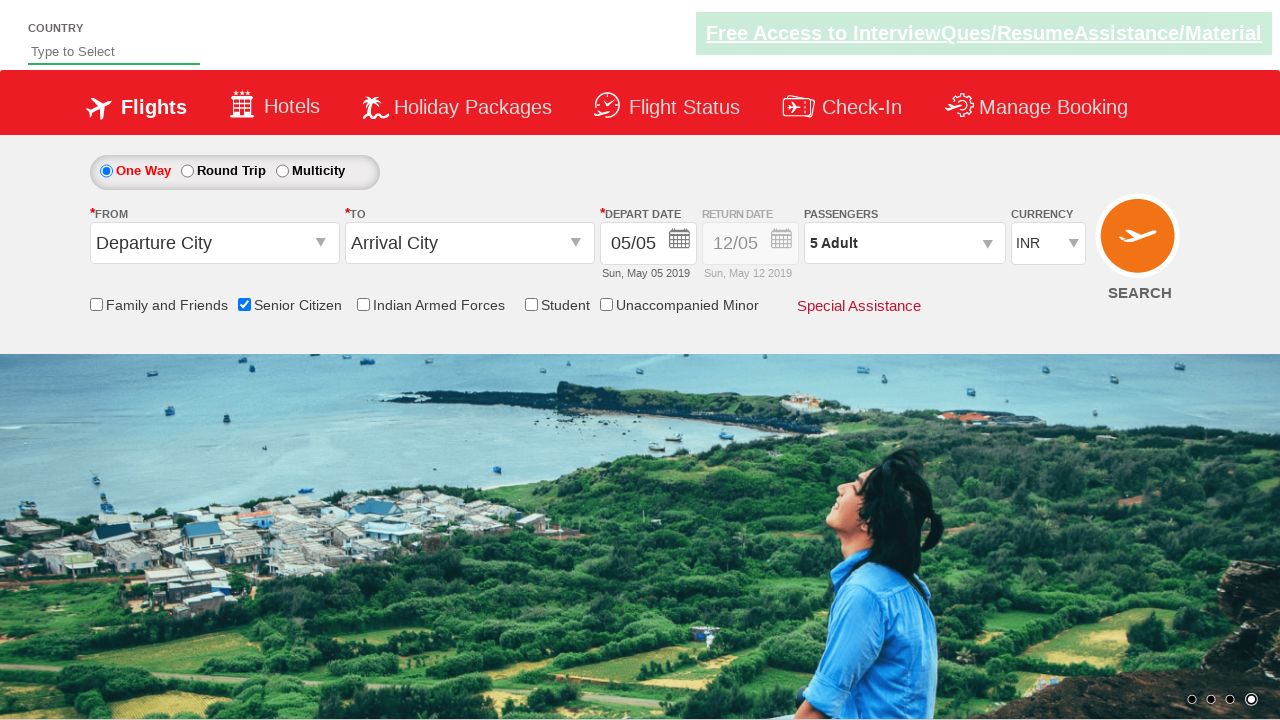

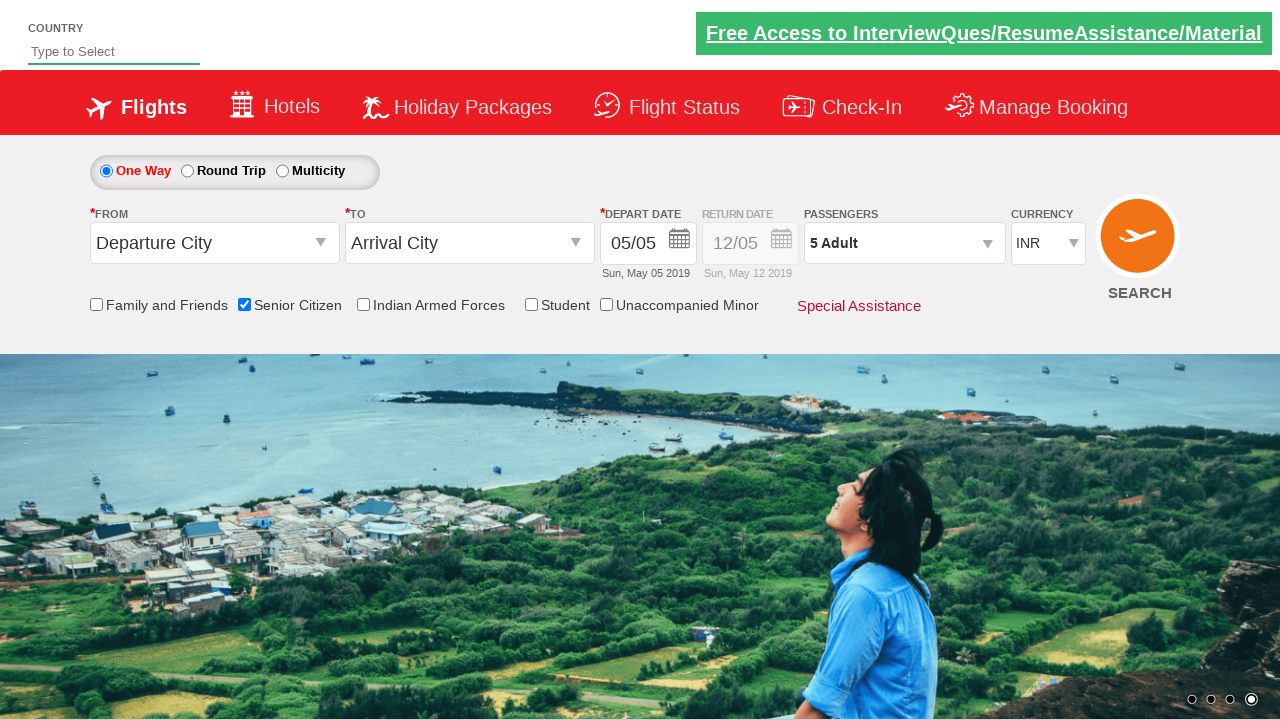